Tests basic JavaScript alert handling by clicking a button that triggers an alert and accepting it, then verifying the result message

Starting URL: https://the-internet.herokuapp.com/javascript_alerts

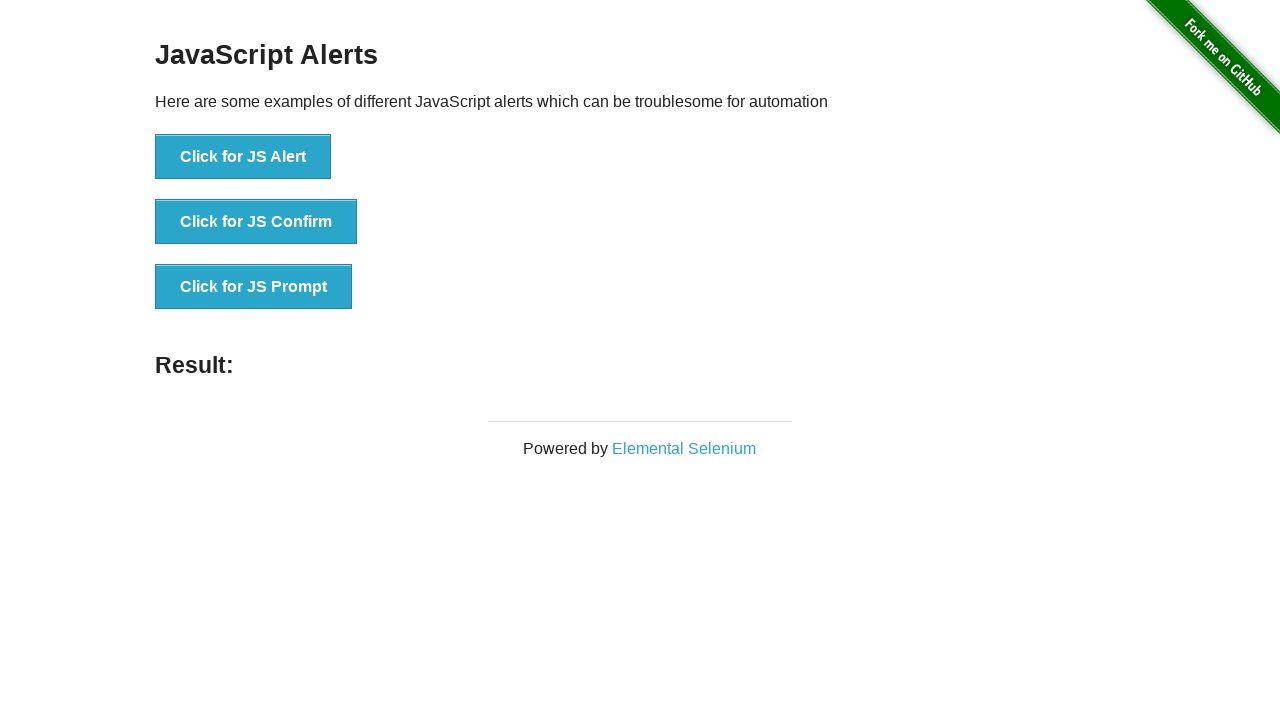

Clicked button to trigger JavaScript alert at (243, 157) on xpath=//button[text()='Click for JS Alert']
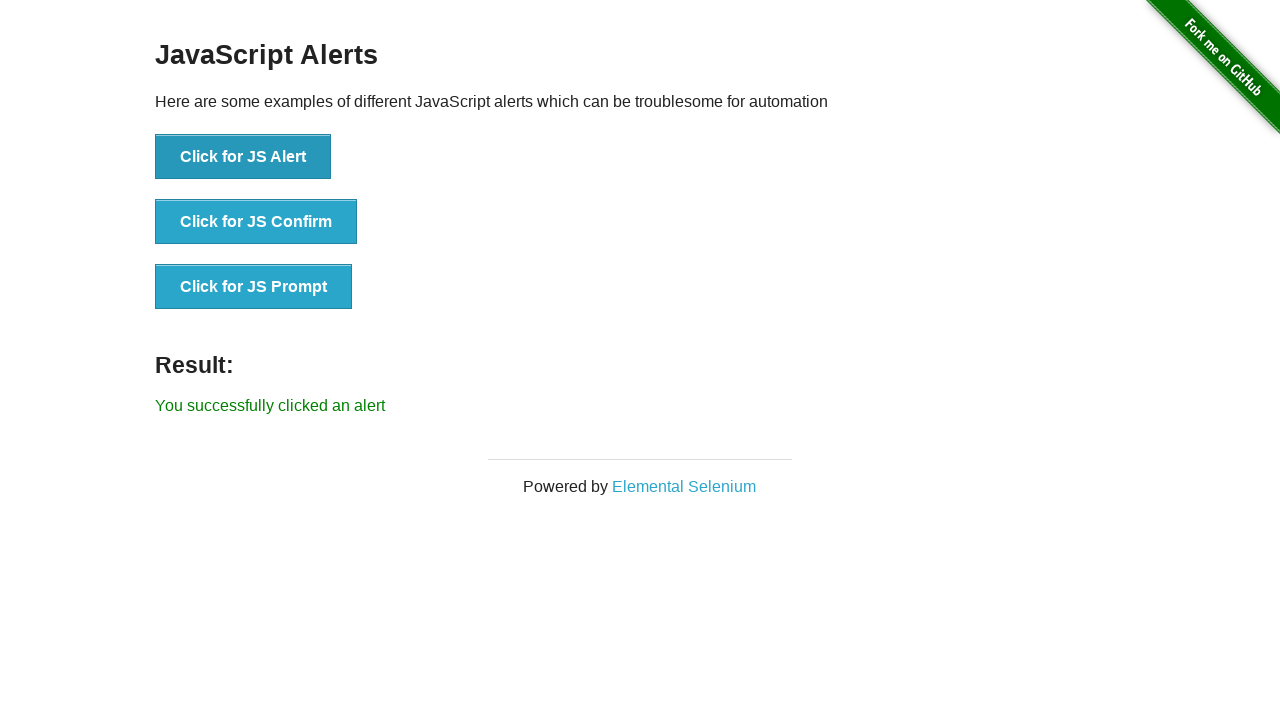

Set up dialog handler to accept alert
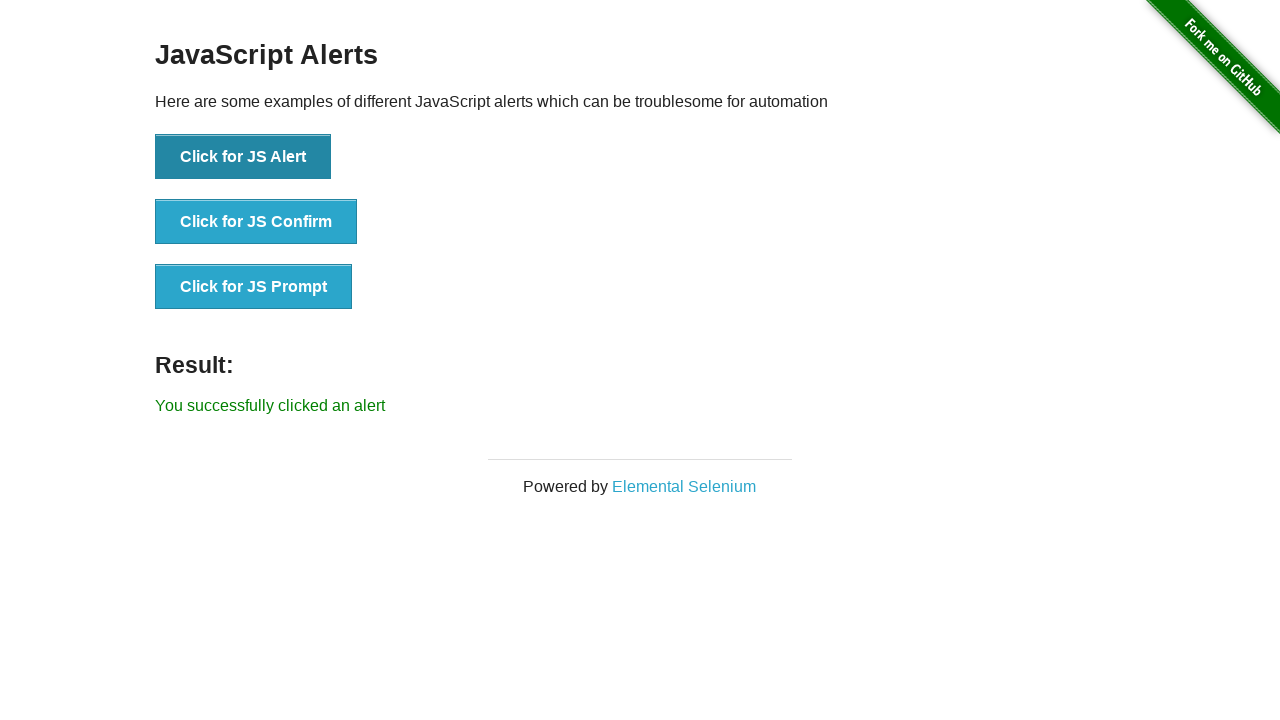

Result message element appeared
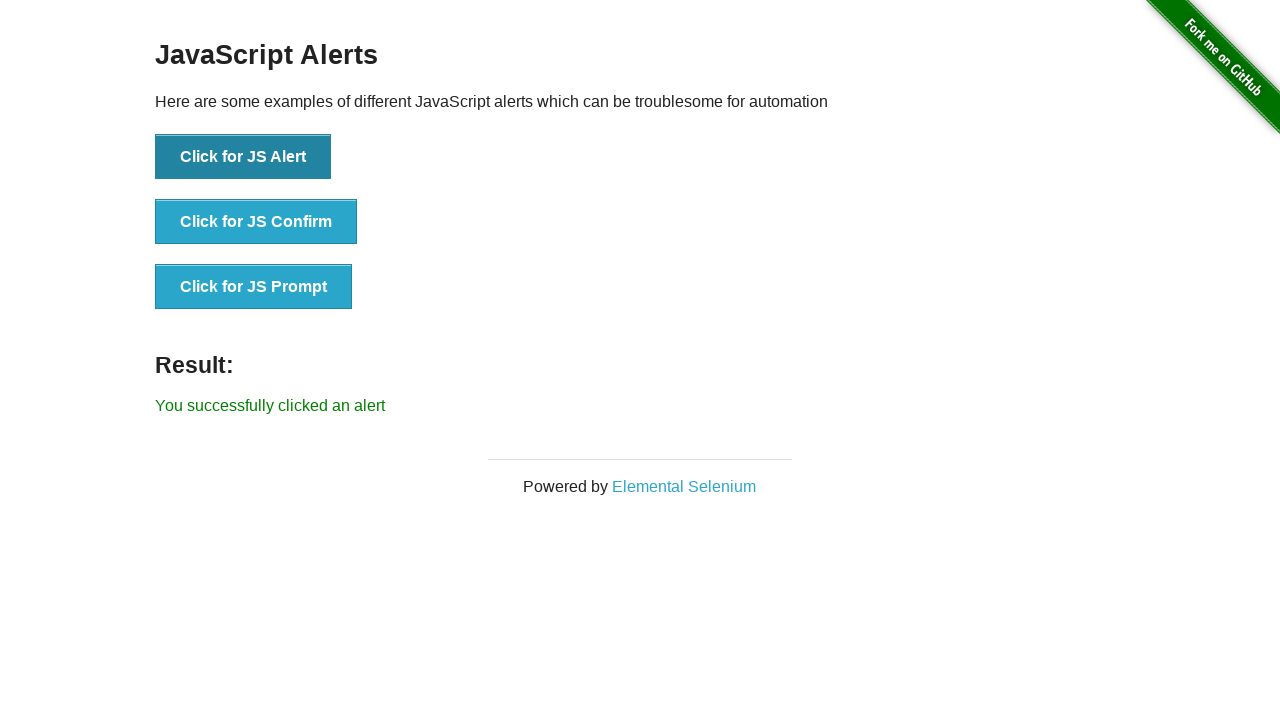

Retrieved result text: You successfully clicked an alert
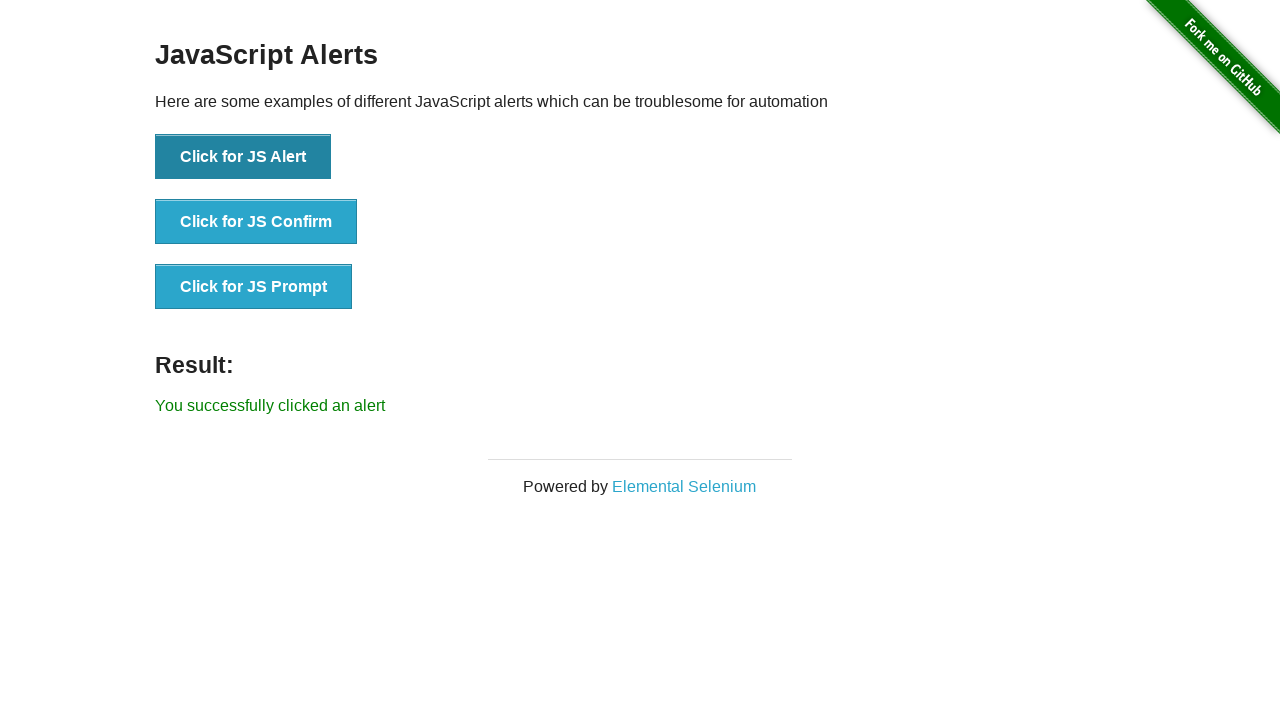

Verified result message matches expected text 'You successfully clicked an alert'
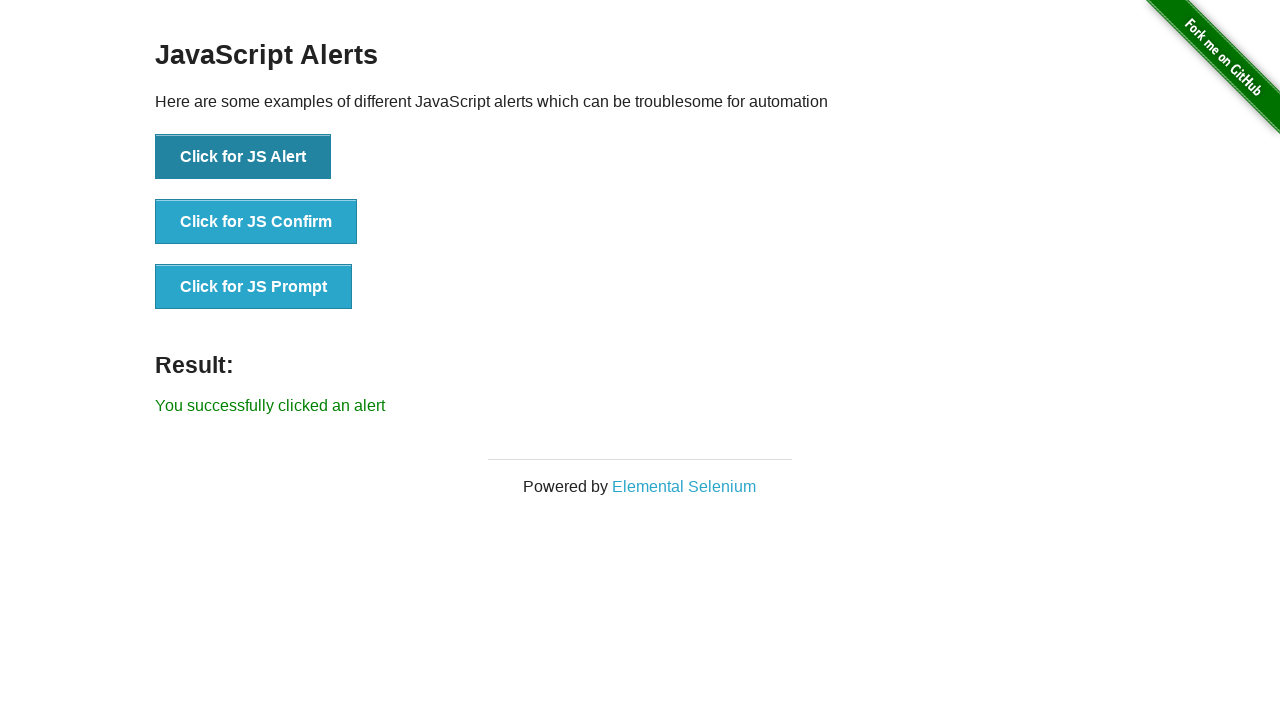

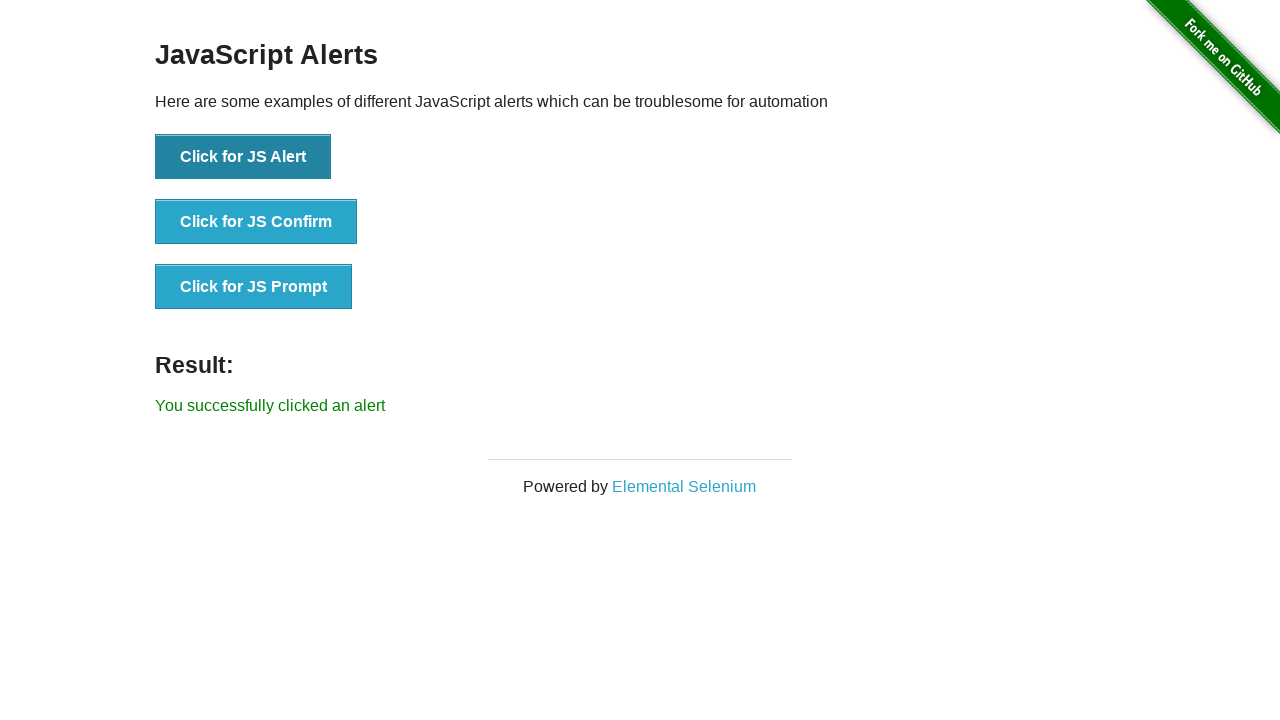